Tests clearing the complete state of all items by checking and then unchecking toggle-all

Starting URL: https://demo.playwright.dev/todomvc

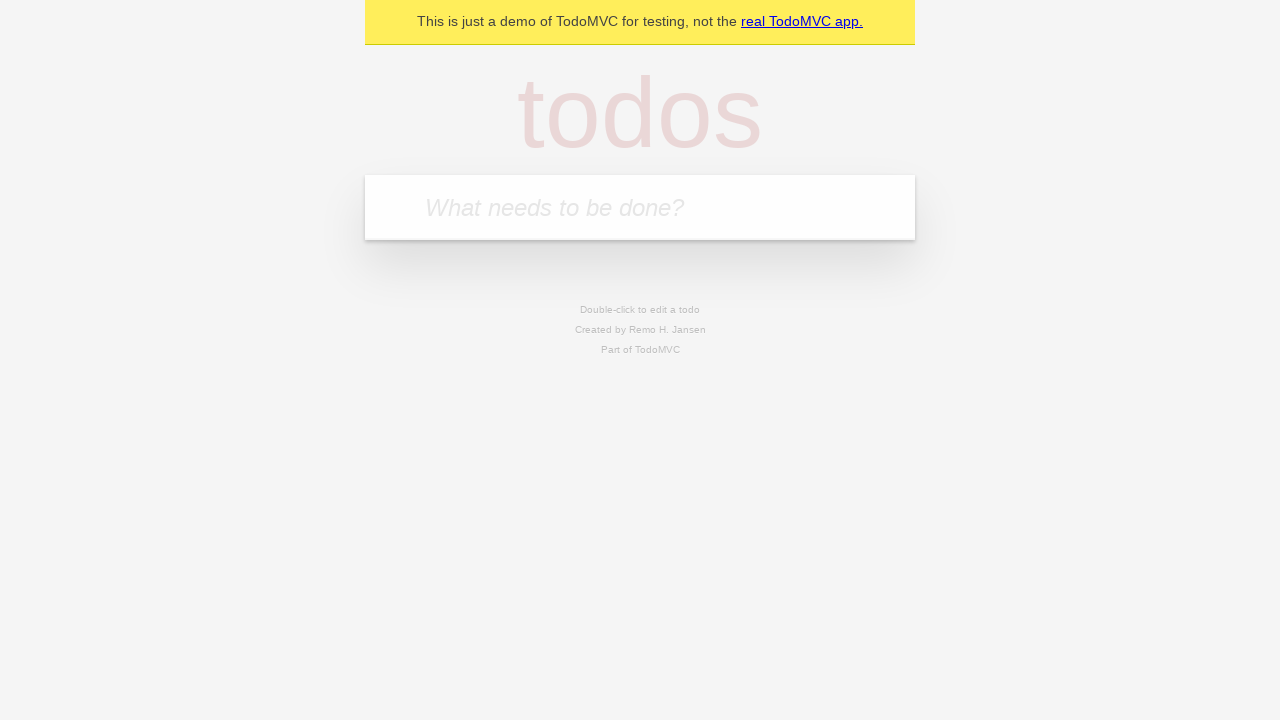

Filled first todo field with 'buy some cheese' on .new-todo
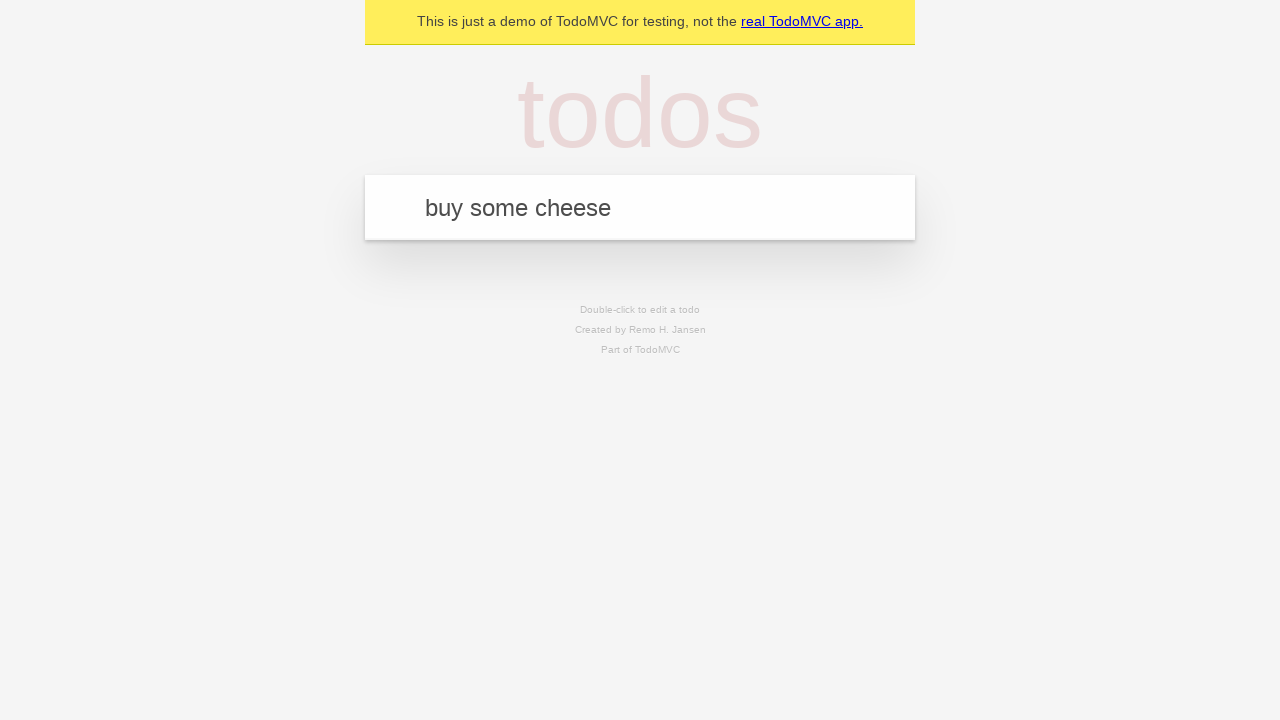

Pressed Enter to add first todo item on .new-todo
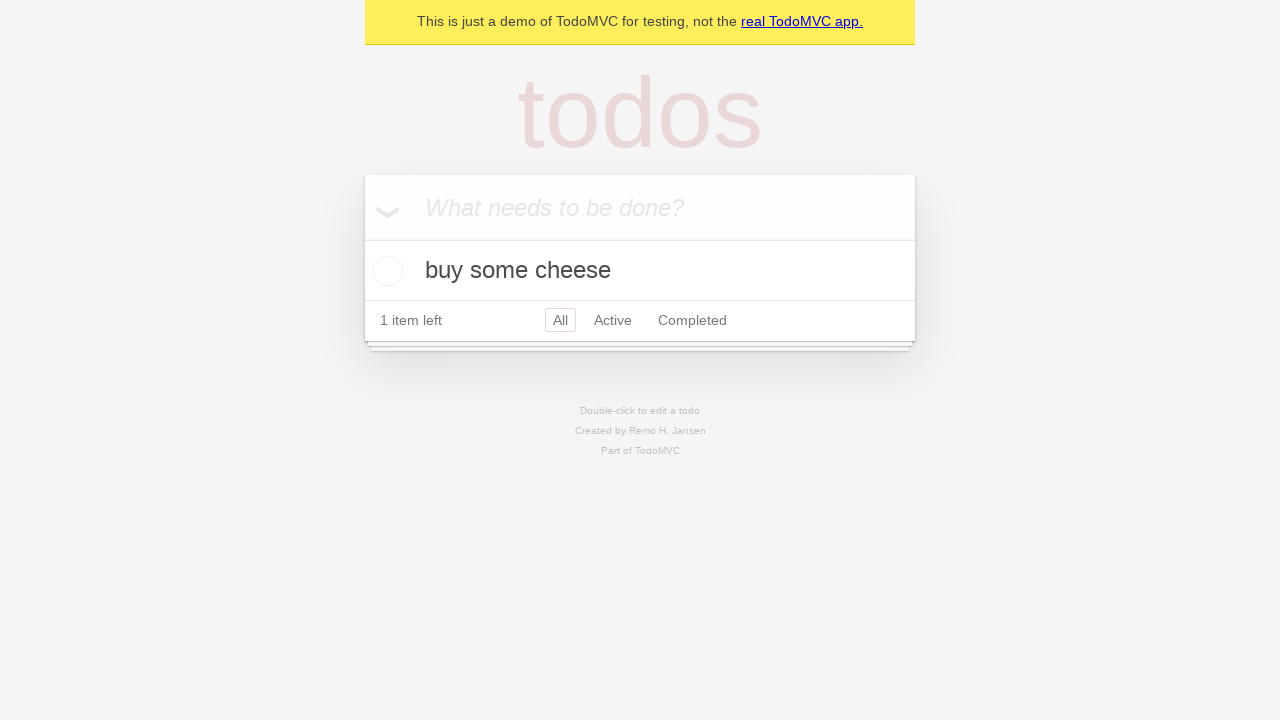

Filled second todo field with 'feed the cat' on .new-todo
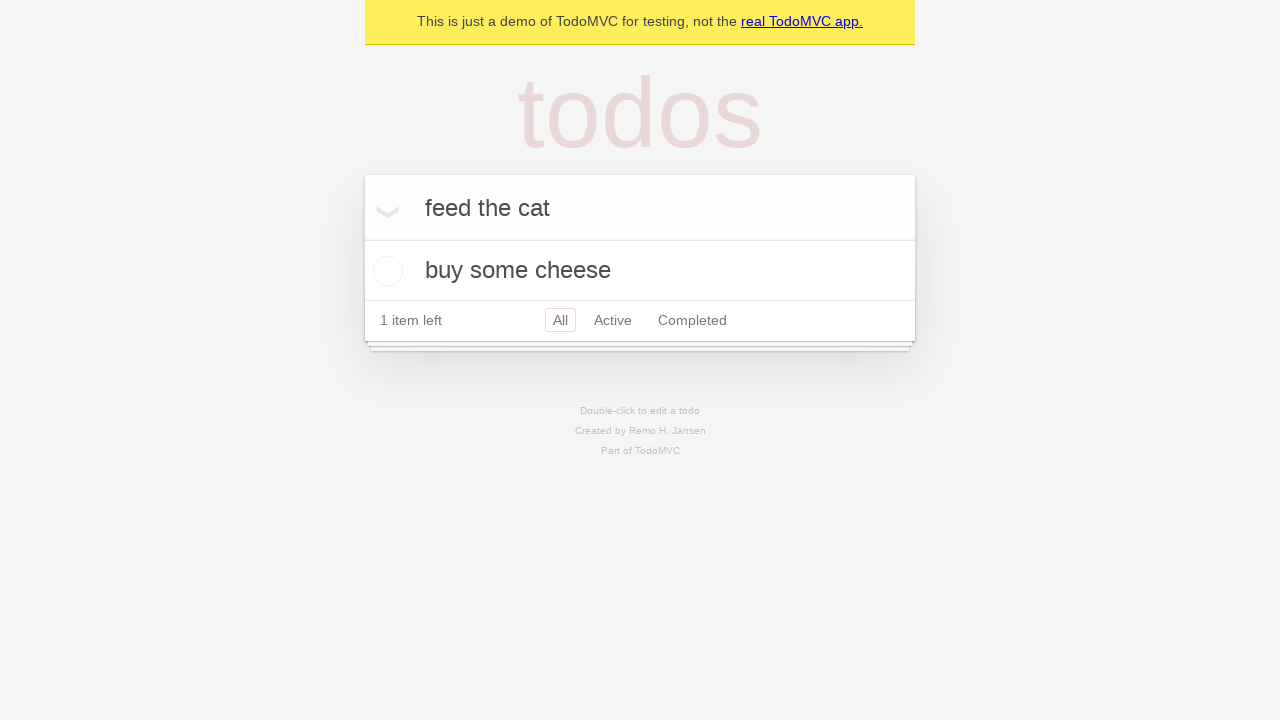

Pressed Enter to add second todo item on .new-todo
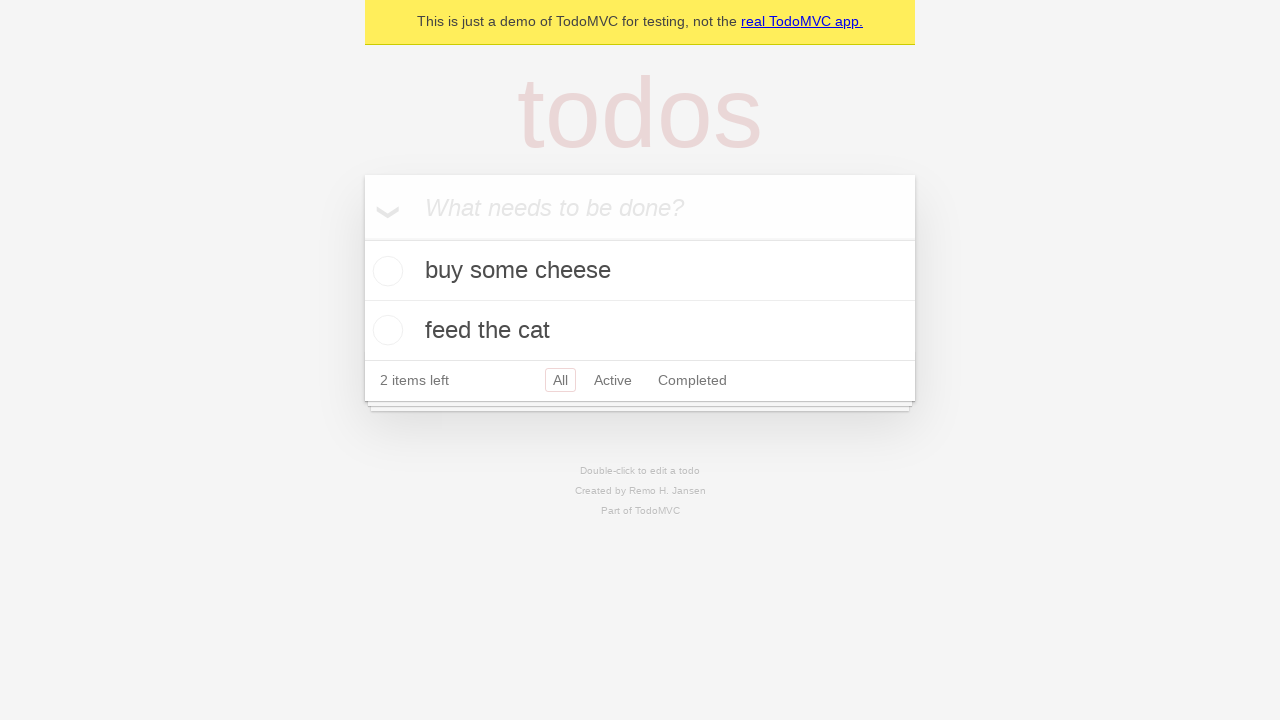

Filled third todo field with 'book a doctors appointment' on .new-todo
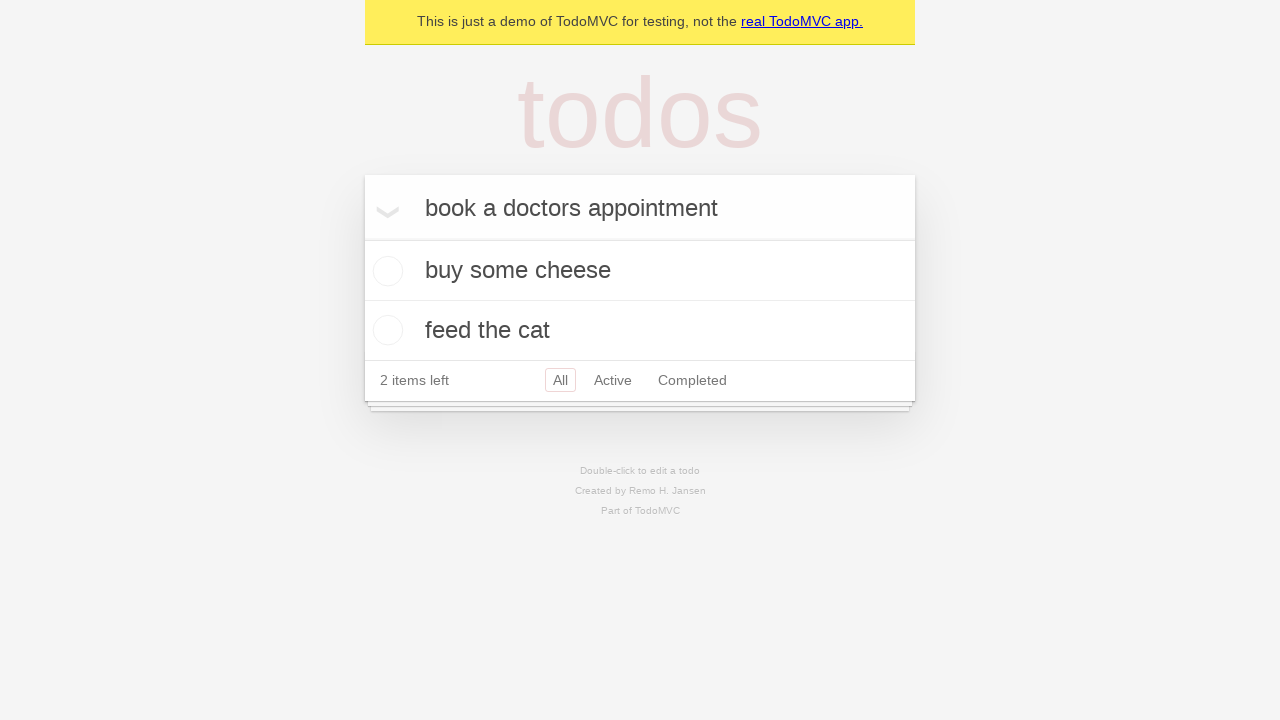

Pressed Enter to add third todo item on .new-todo
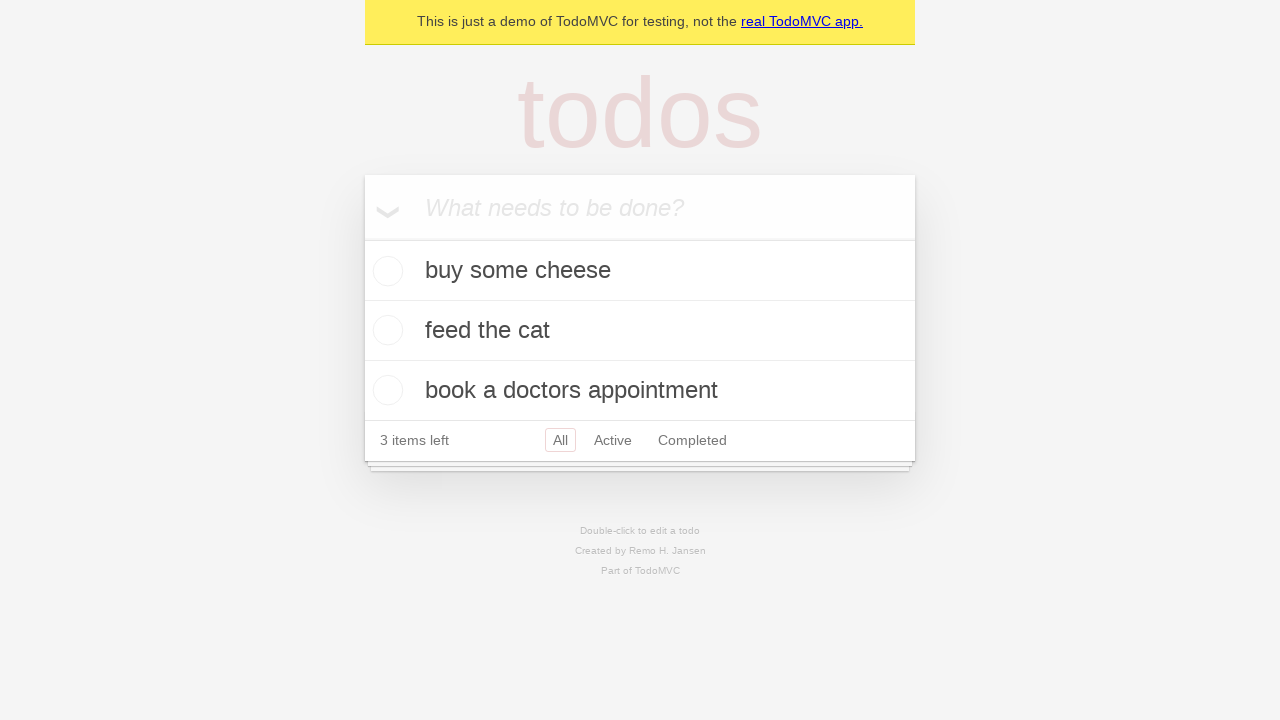

Waited for all three todo items to be visible
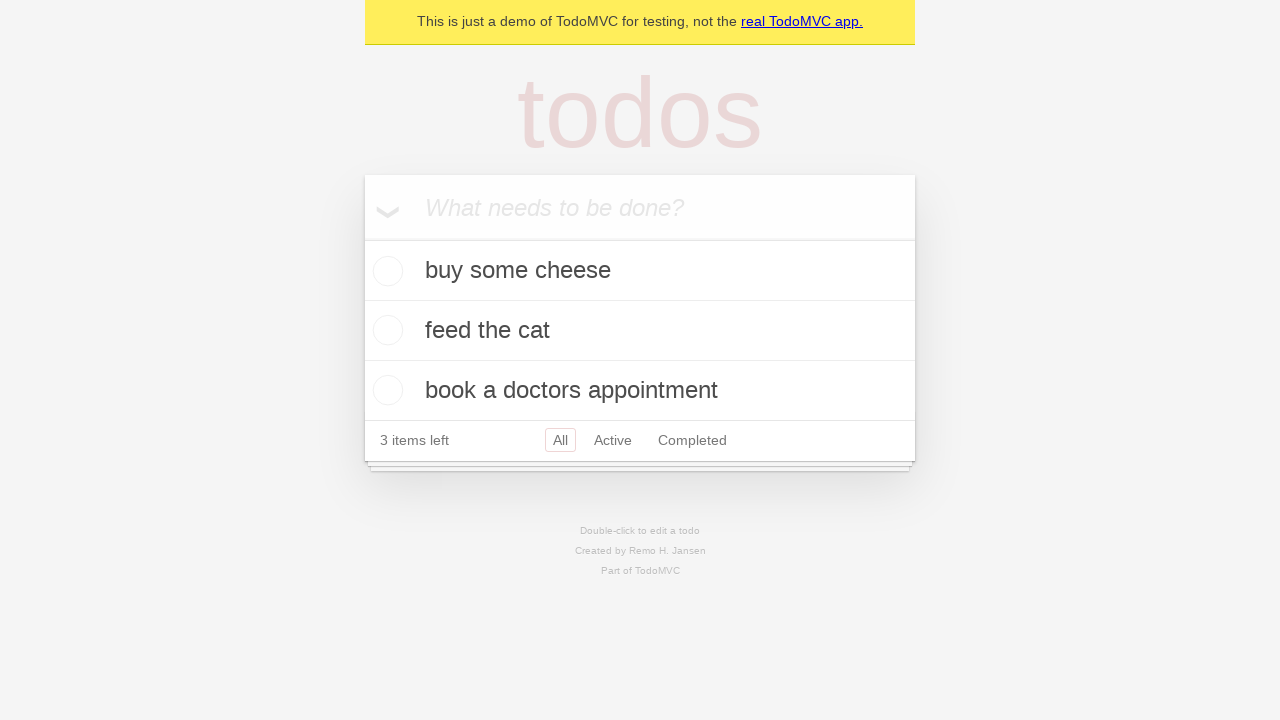

Checked toggle-all to mark all items as complete at (362, 238) on .toggle-all
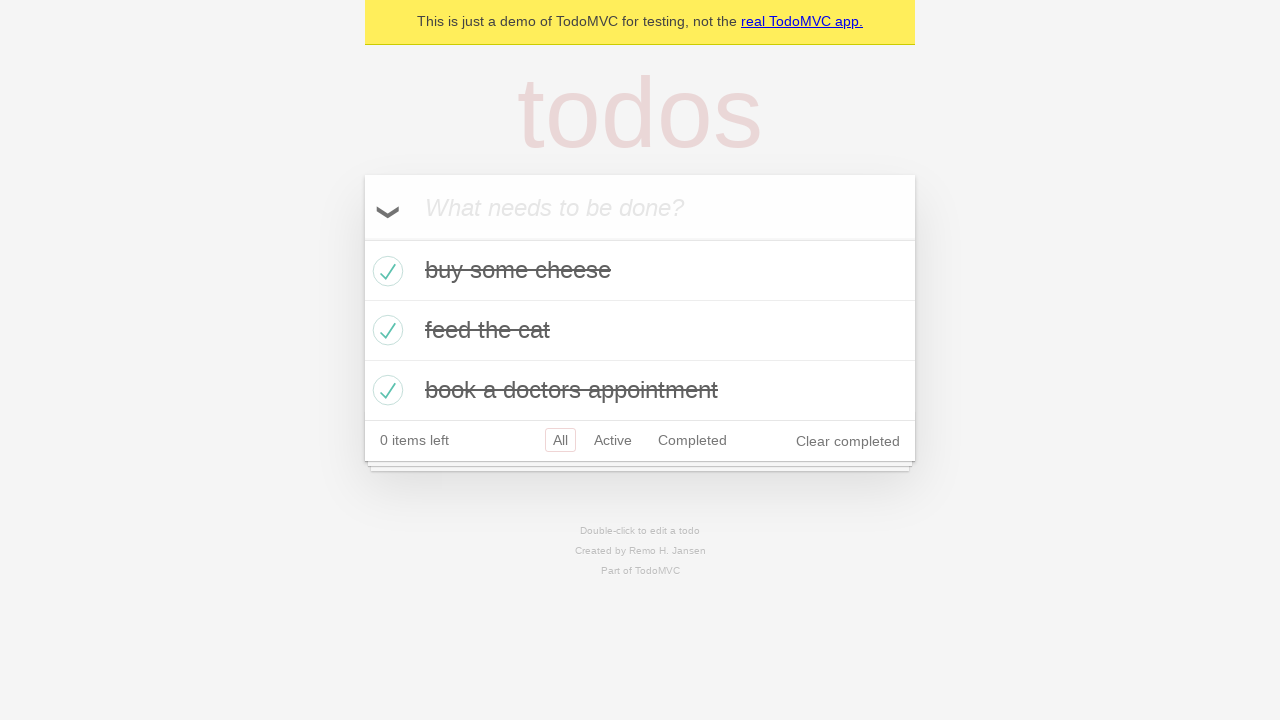

Unchecked toggle-all to clear complete state of all items at (362, 238) on .toggle-all
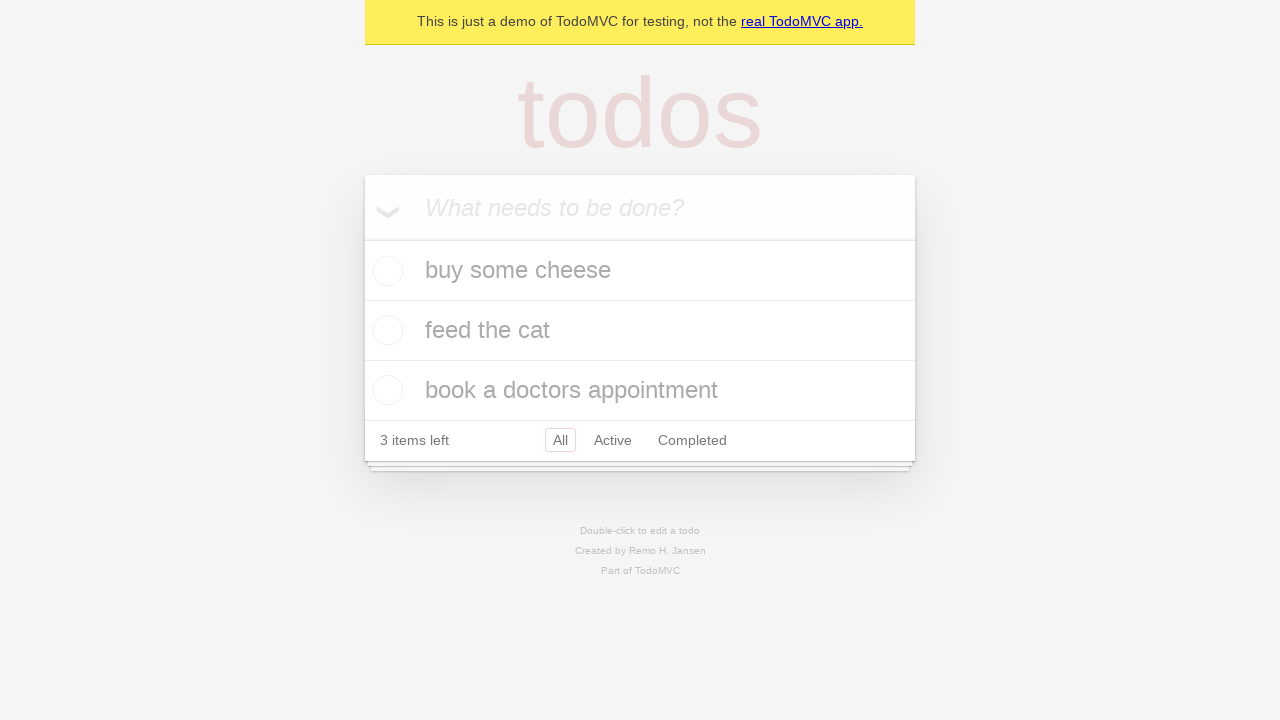

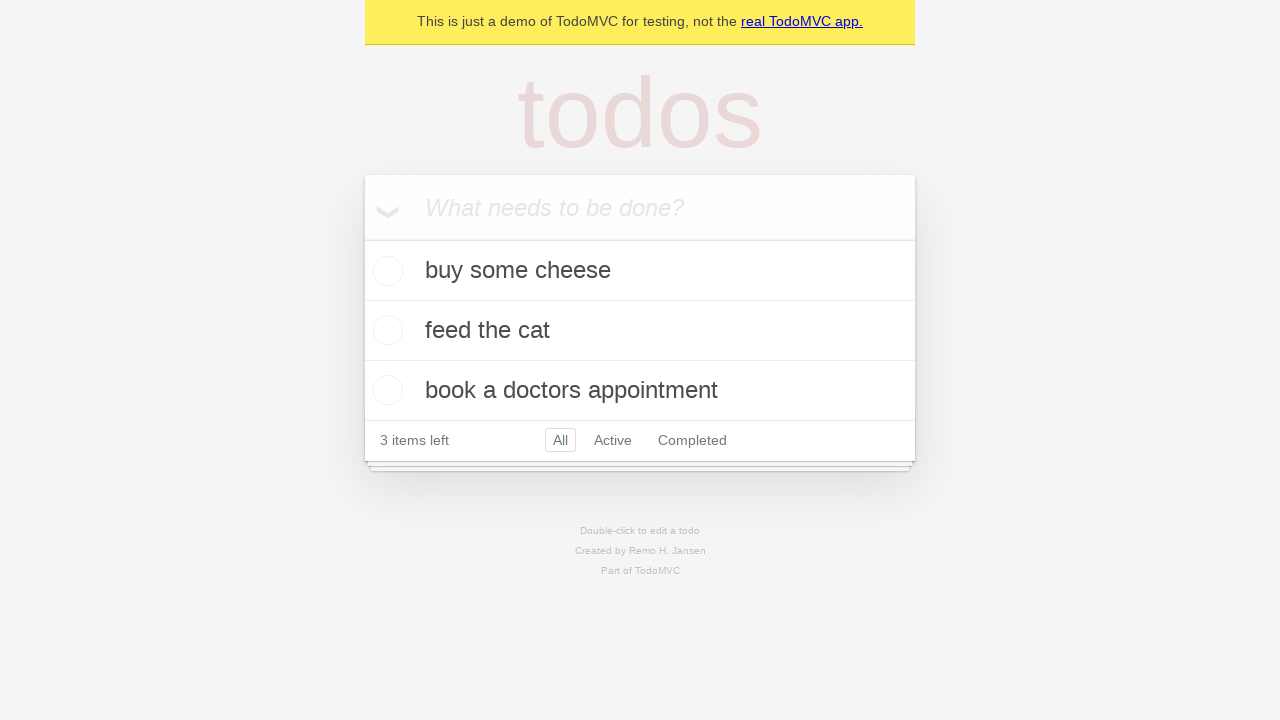